Tests selecting an option from a dropdown using Playwright's select_option method with visible text, then verifies the correct option is selected.

Starting URL: https://the-internet.herokuapp.com/dropdown

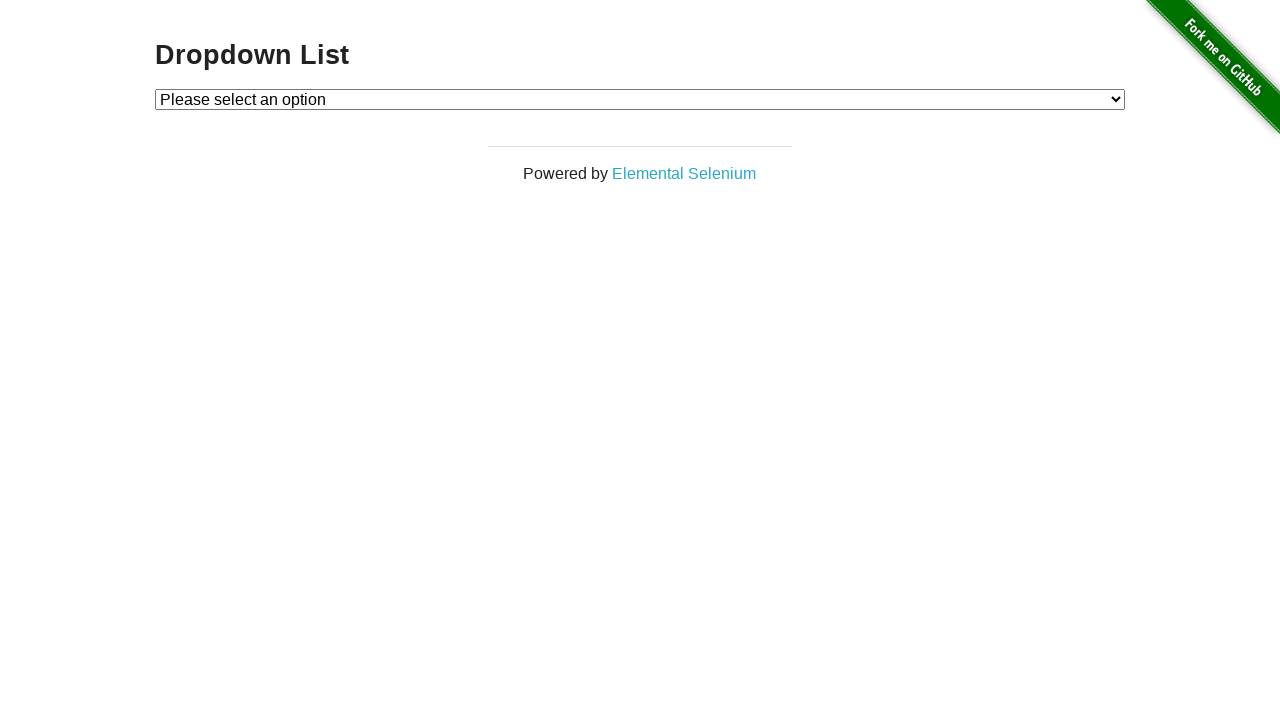

Selected 'Option 1' from dropdown using visible text on #dropdown
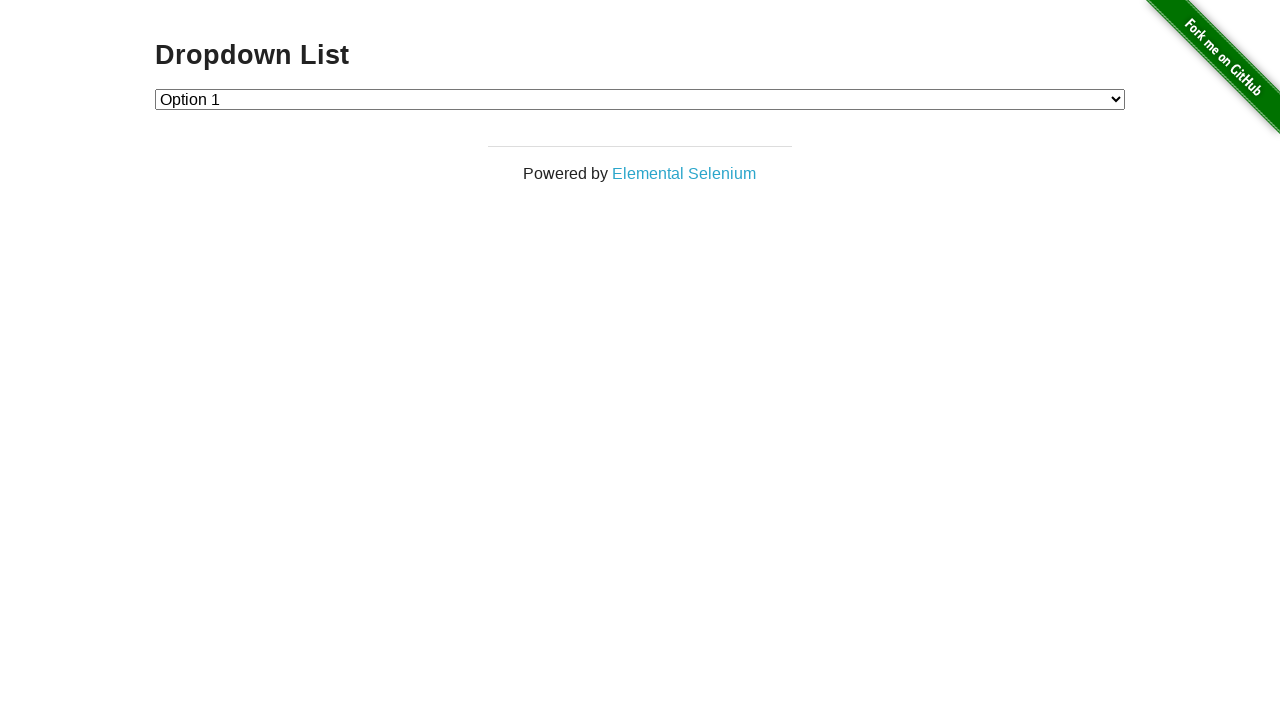

Retrieved text content of selected dropdown option
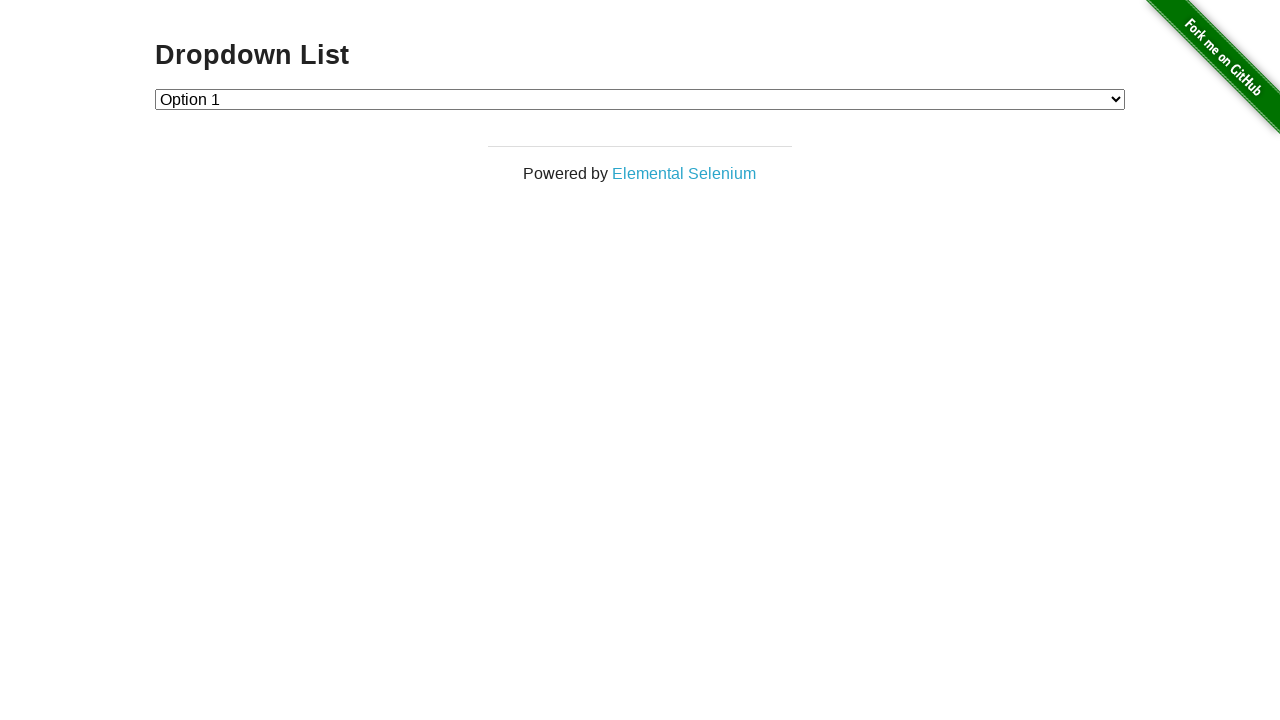

Verified that 'Option 1' is correctly selected in dropdown
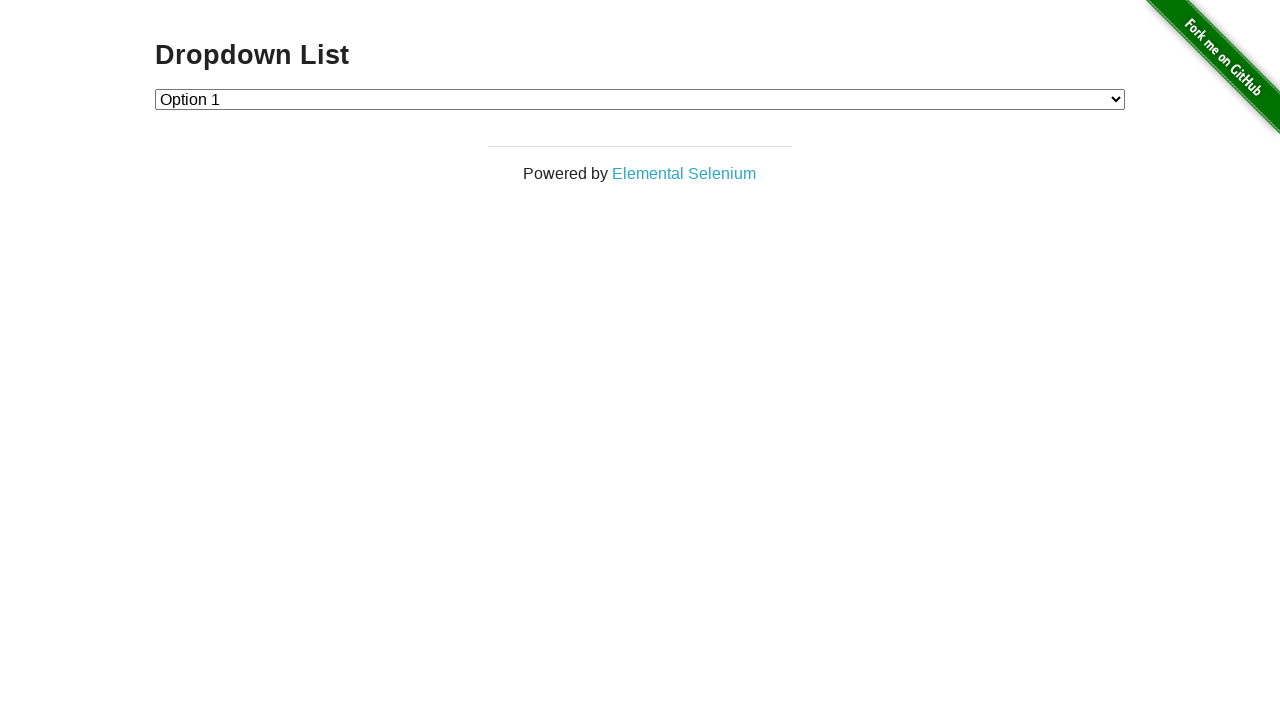

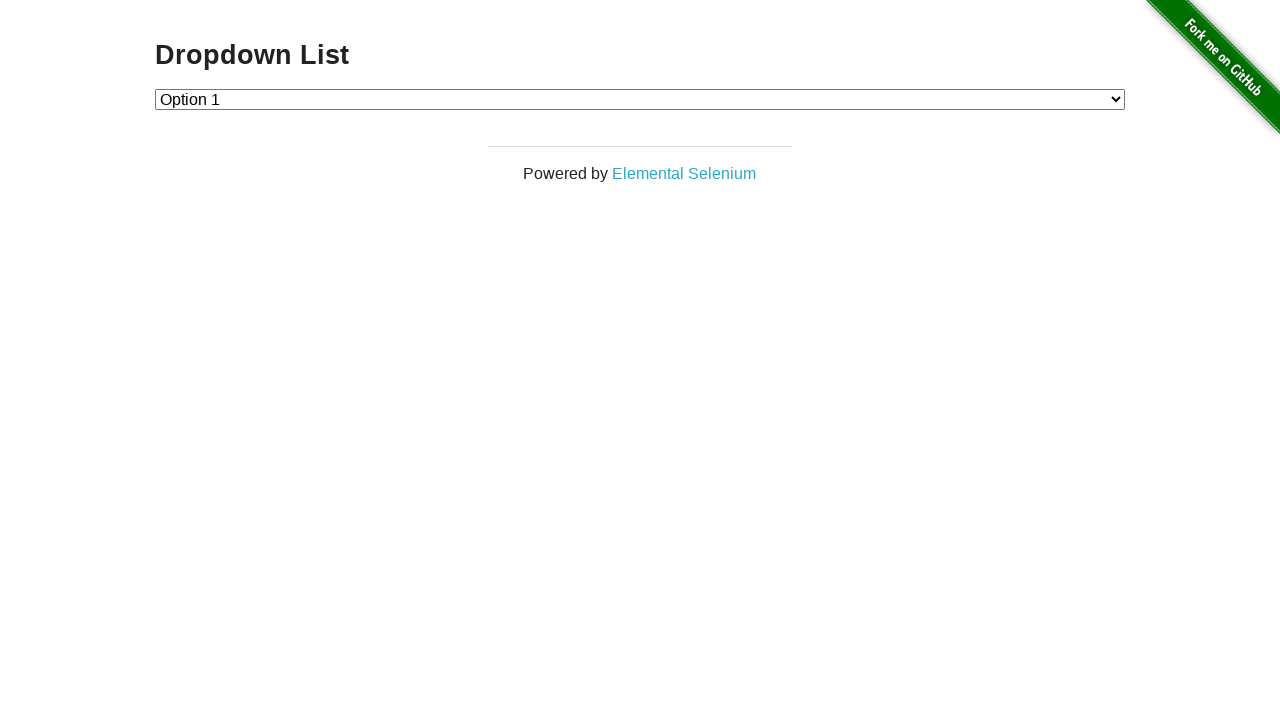